Tests filtering to display only completed items

Starting URL: https://demo.playwright.dev/todomvc

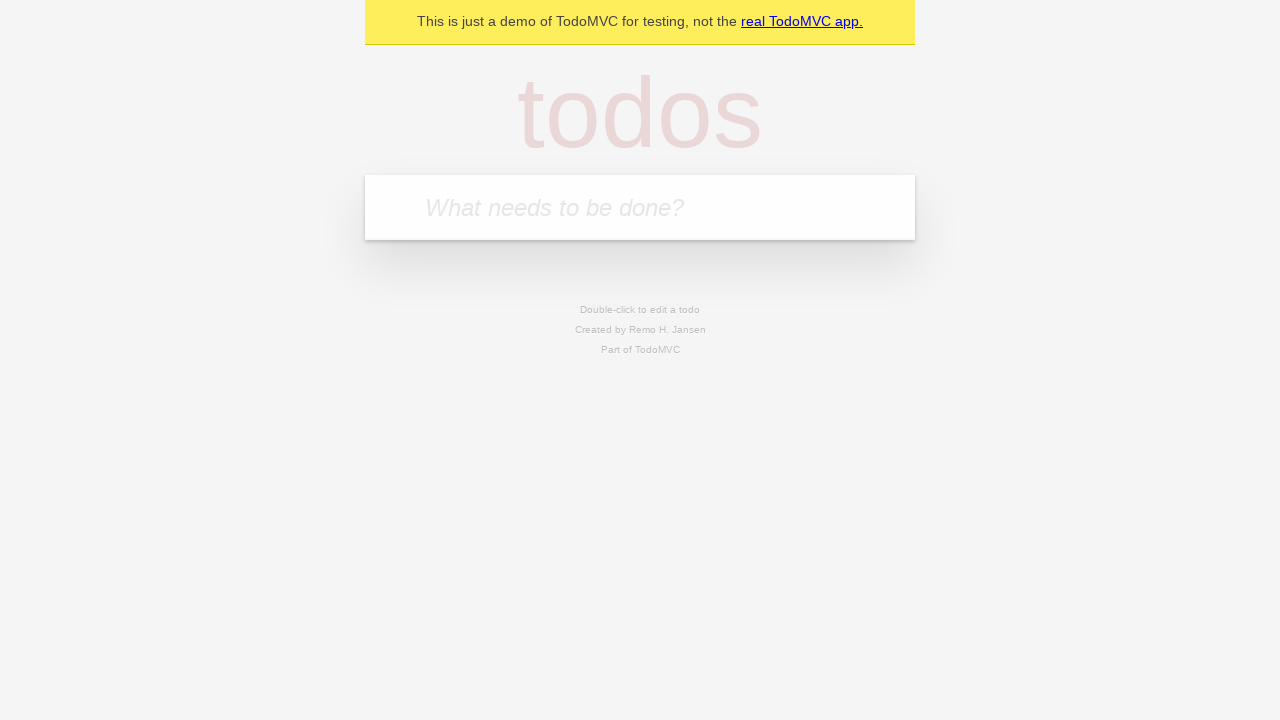

Filled todo input with 'buy some cheese' on internal:attr=[placeholder="What needs to be done?"i]
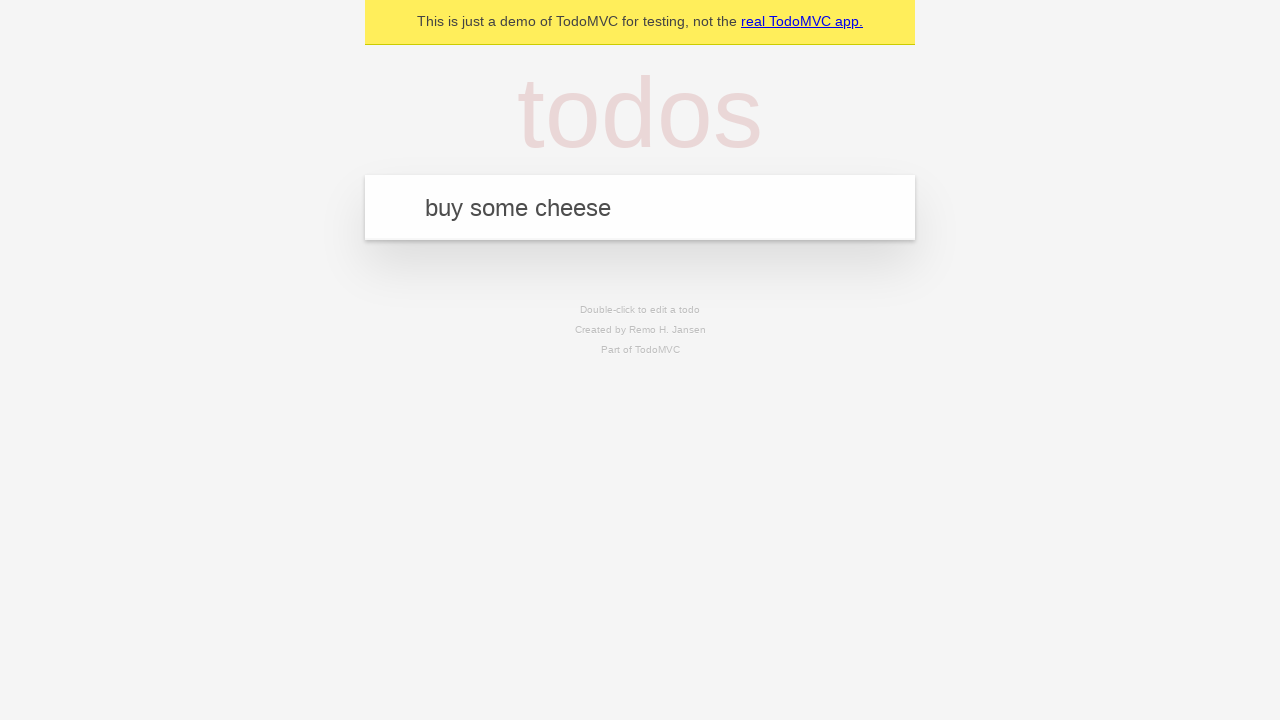

Pressed Enter to create first todo on internal:attr=[placeholder="What needs to be done?"i]
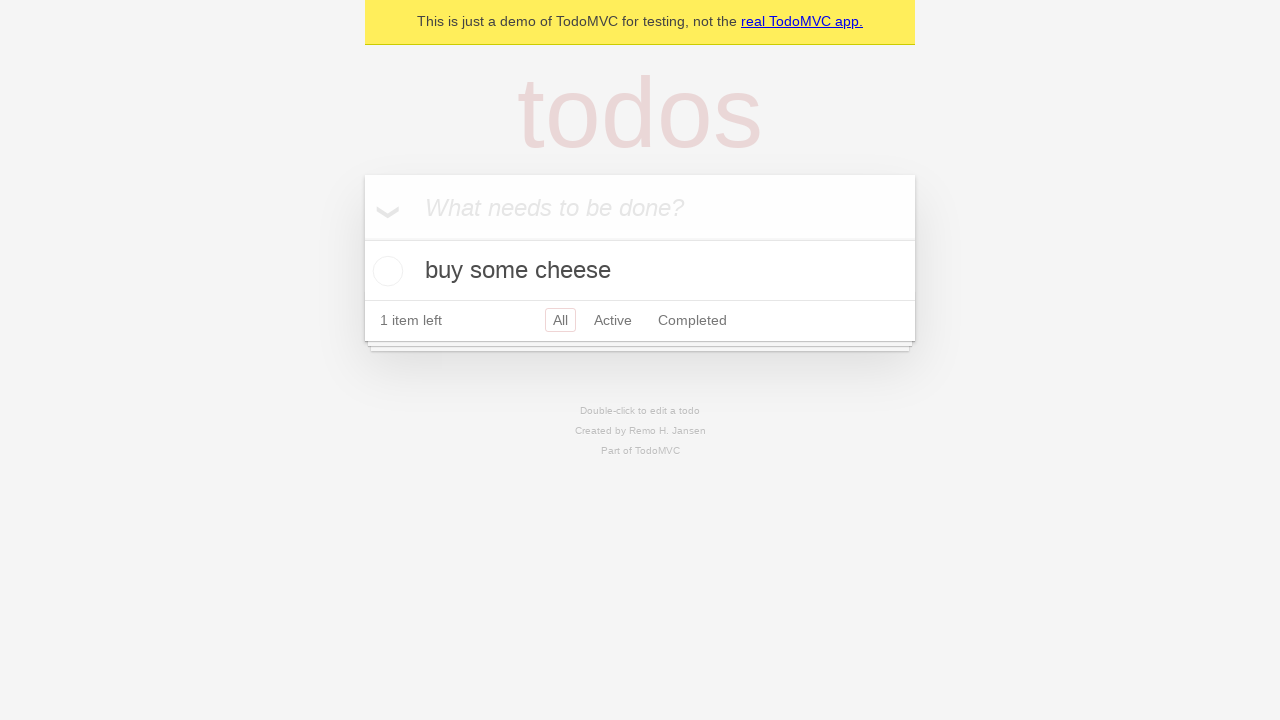

Filled todo input with 'feed the cat' on internal:attr=[placeholder="What needs to be done?"i]
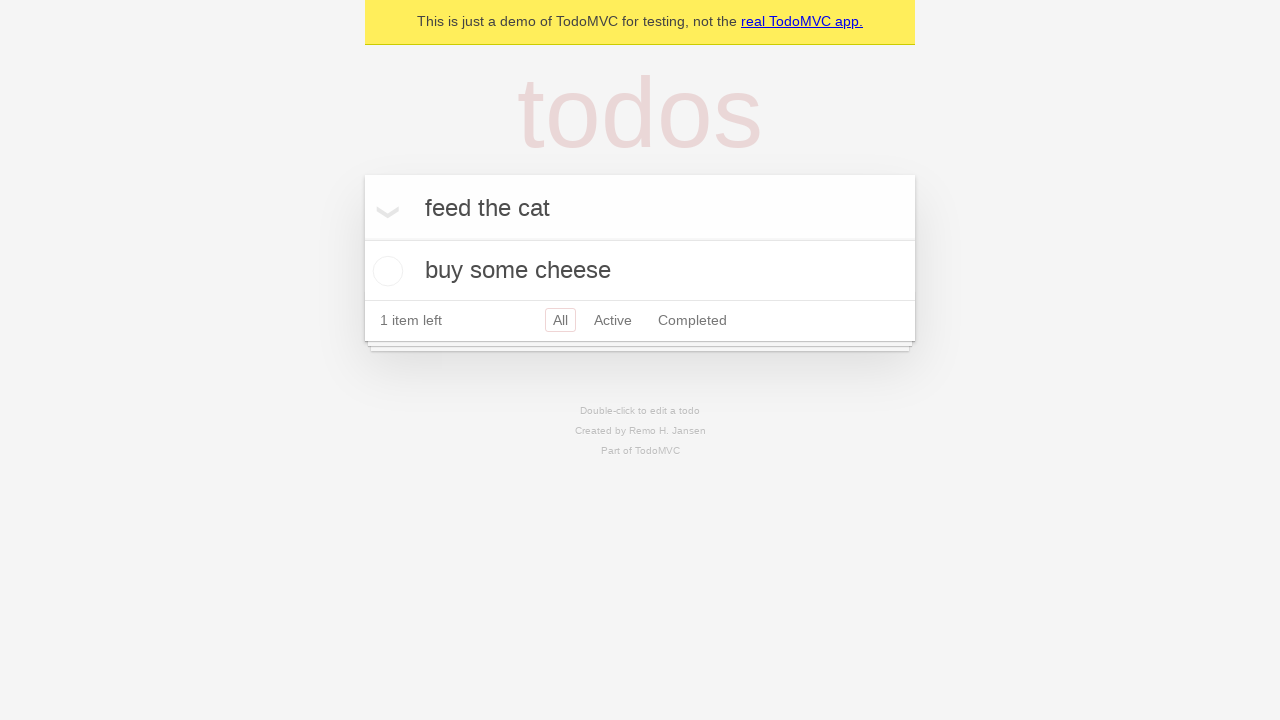

Pressed Enter to create second todo on internal:attr=[placeholder="What needs to be done?"i]
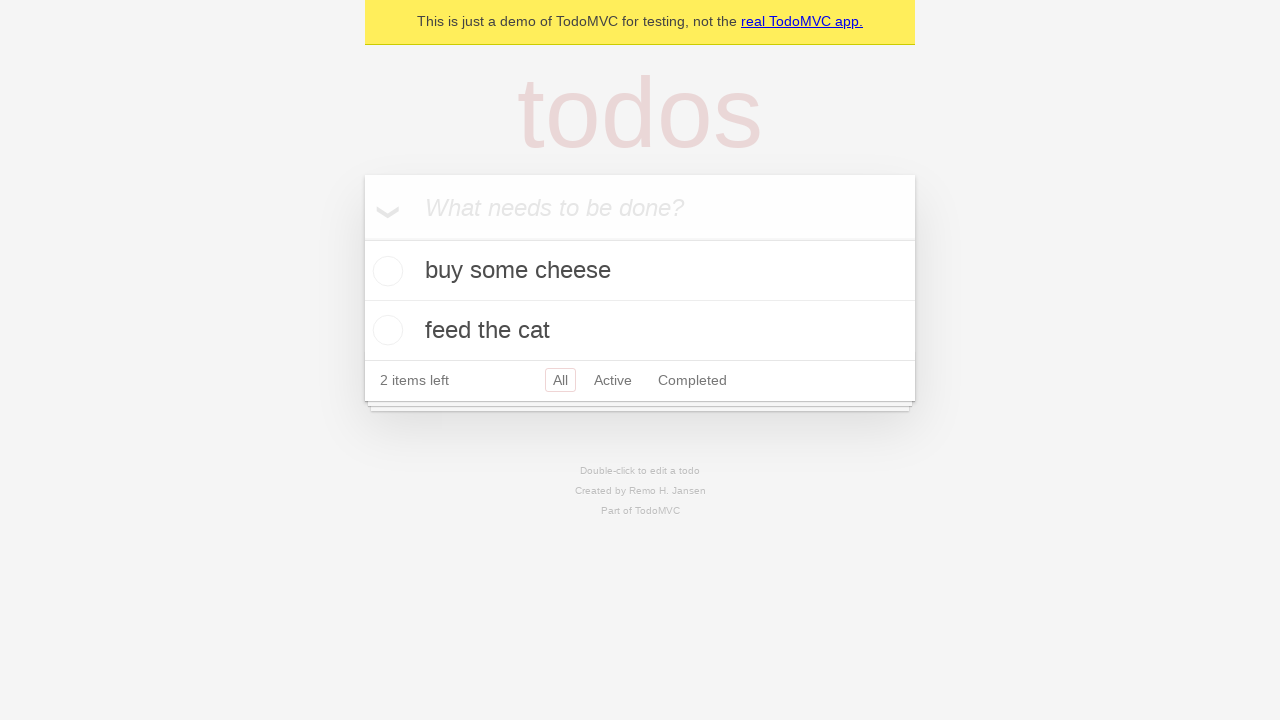

Filled todo input with 'book a doctors appointment' on internal:attr=[placeholder="What needs to be done?"i]
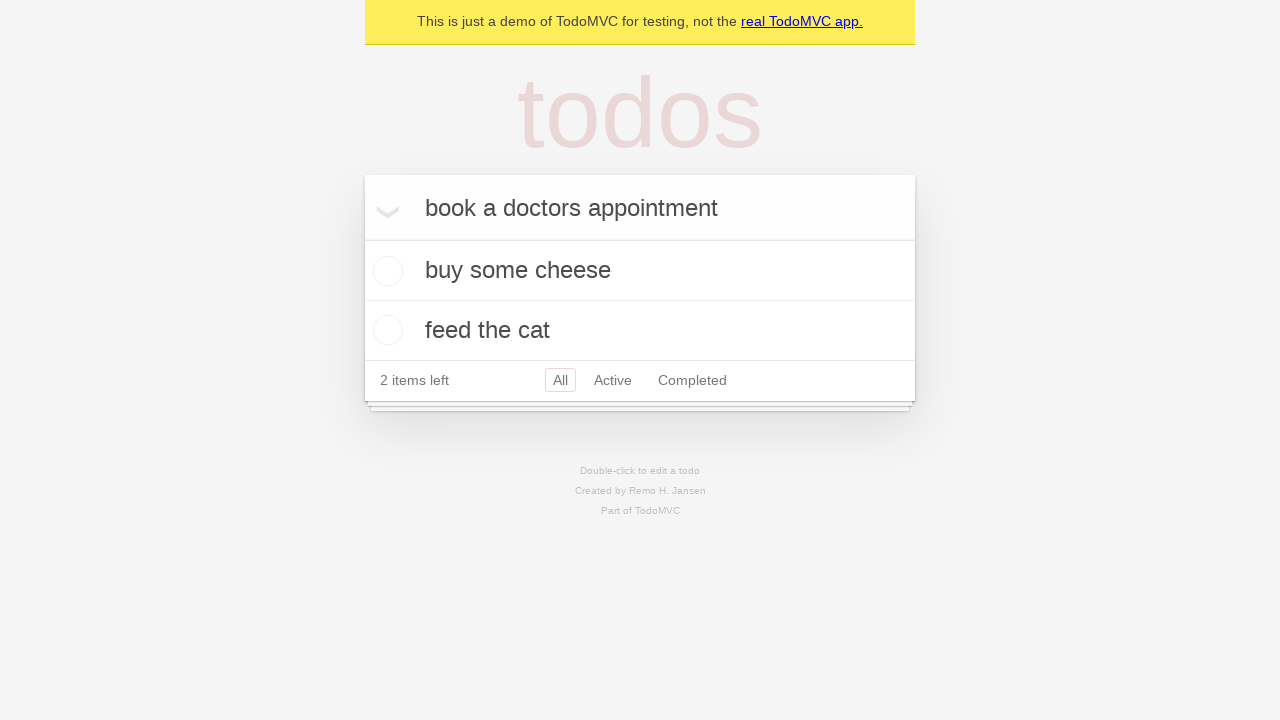

Pressed Enter to create third todo on internal:attr=[placeholder="What needs to be done?"i]
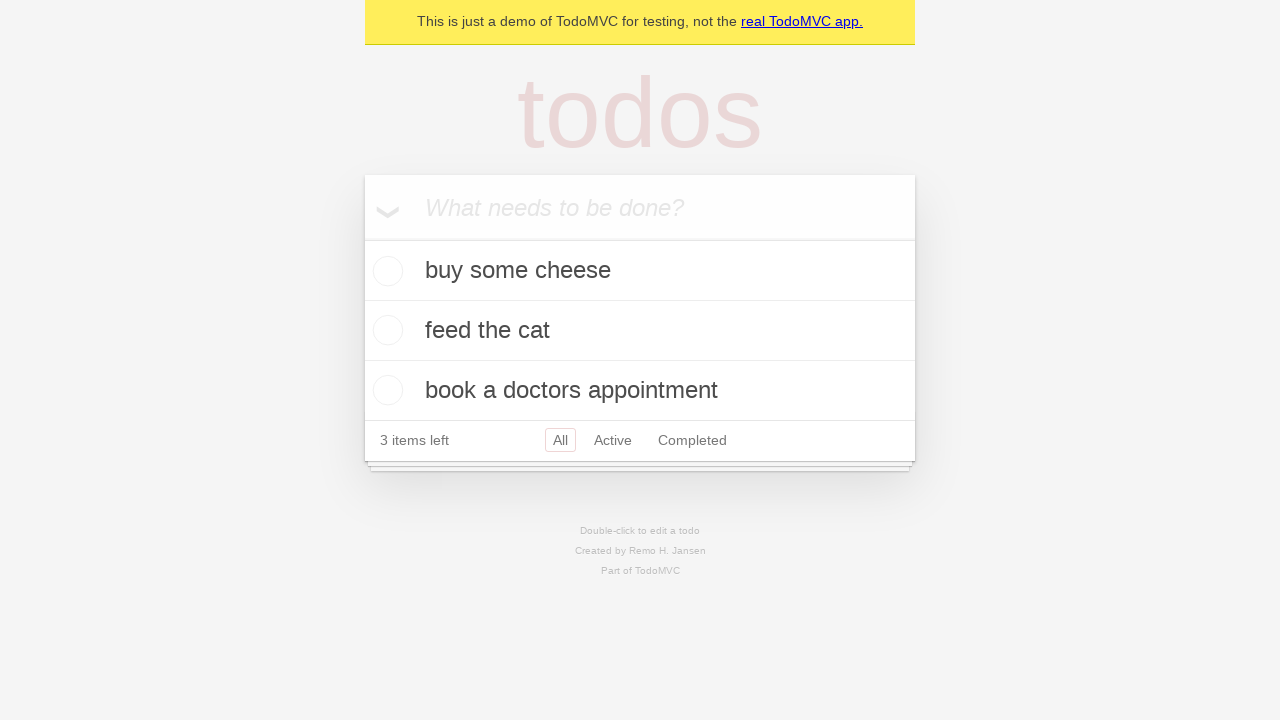

Waited for all 3 todos to be created
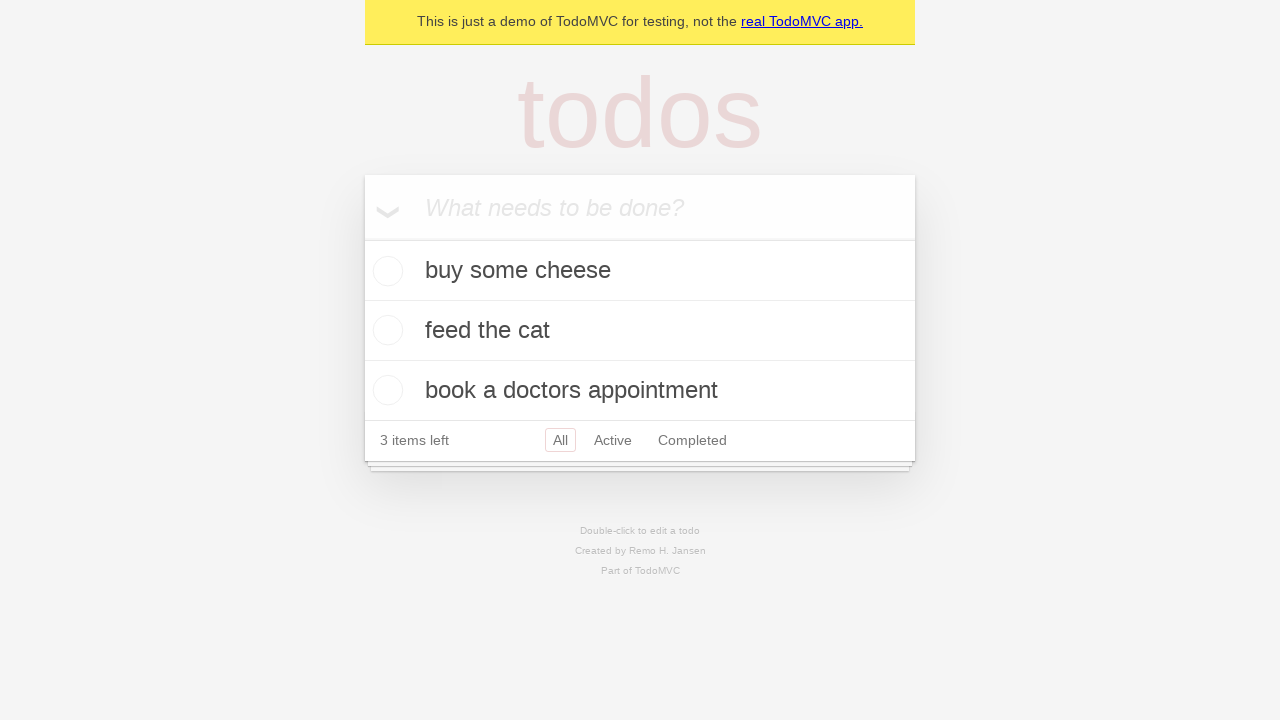

Checked the second todo item as completed at (385, 330) on internal:testid=[data-testid="todo-item"s] >> nth=1 >> internal:role=checkbox
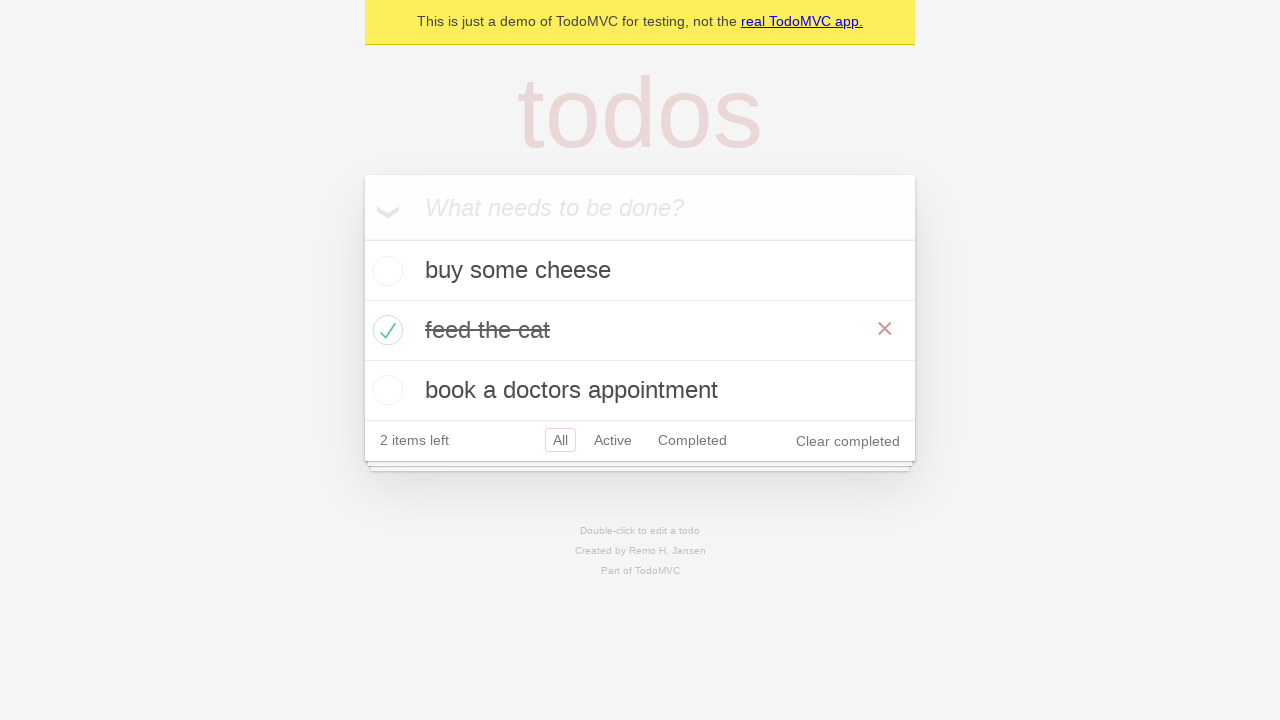

Clicked the Completed filter link at (692, 440) on internal:role=link[name="Completed"i]
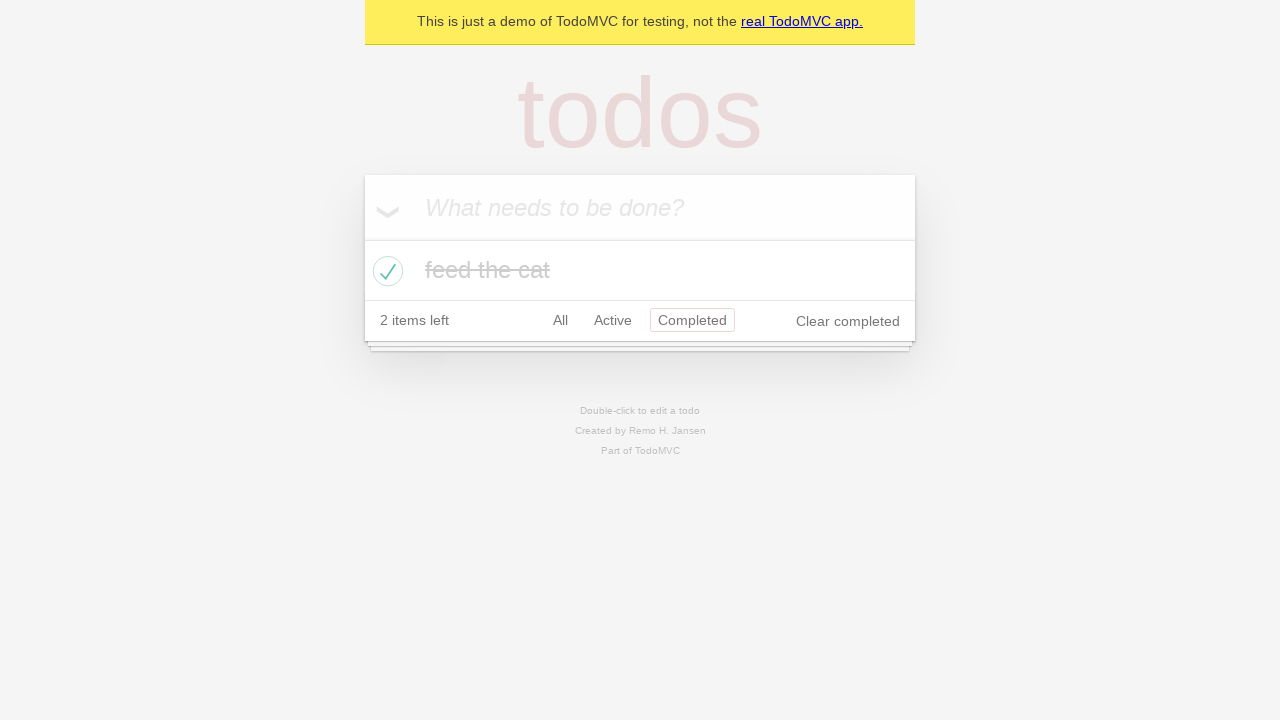

Waited for filter to apply and display only 1 completed item
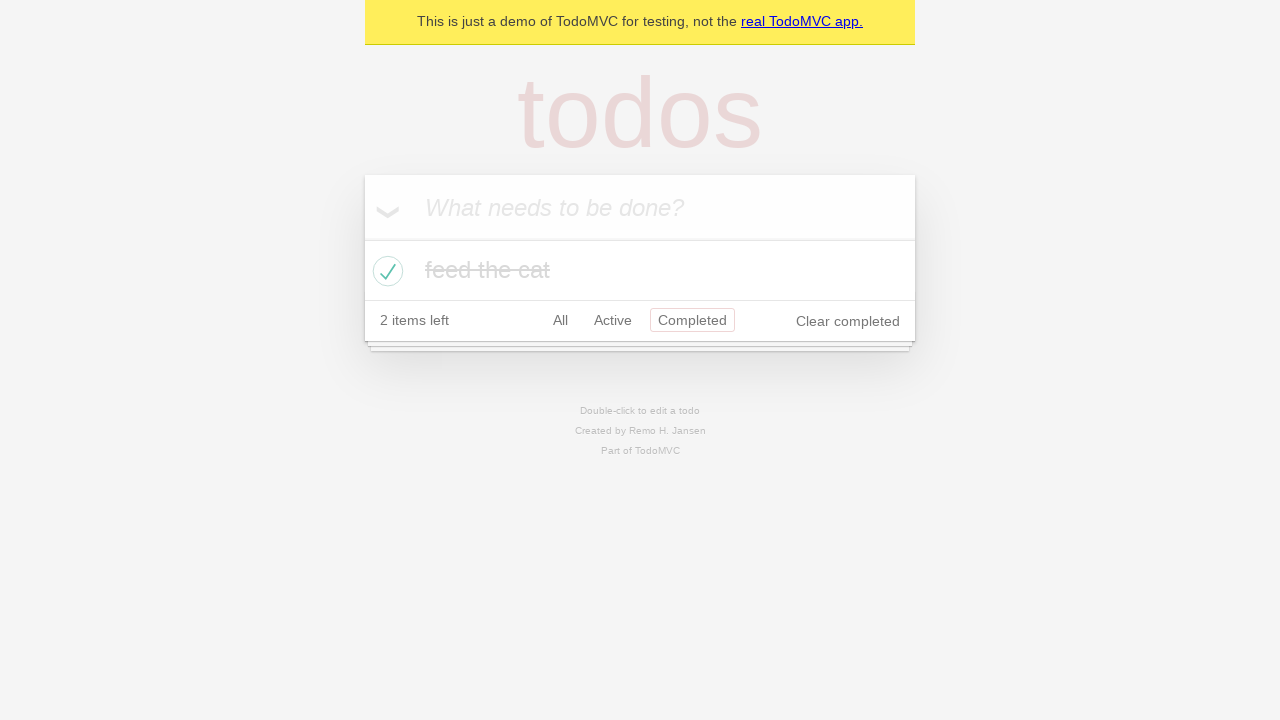

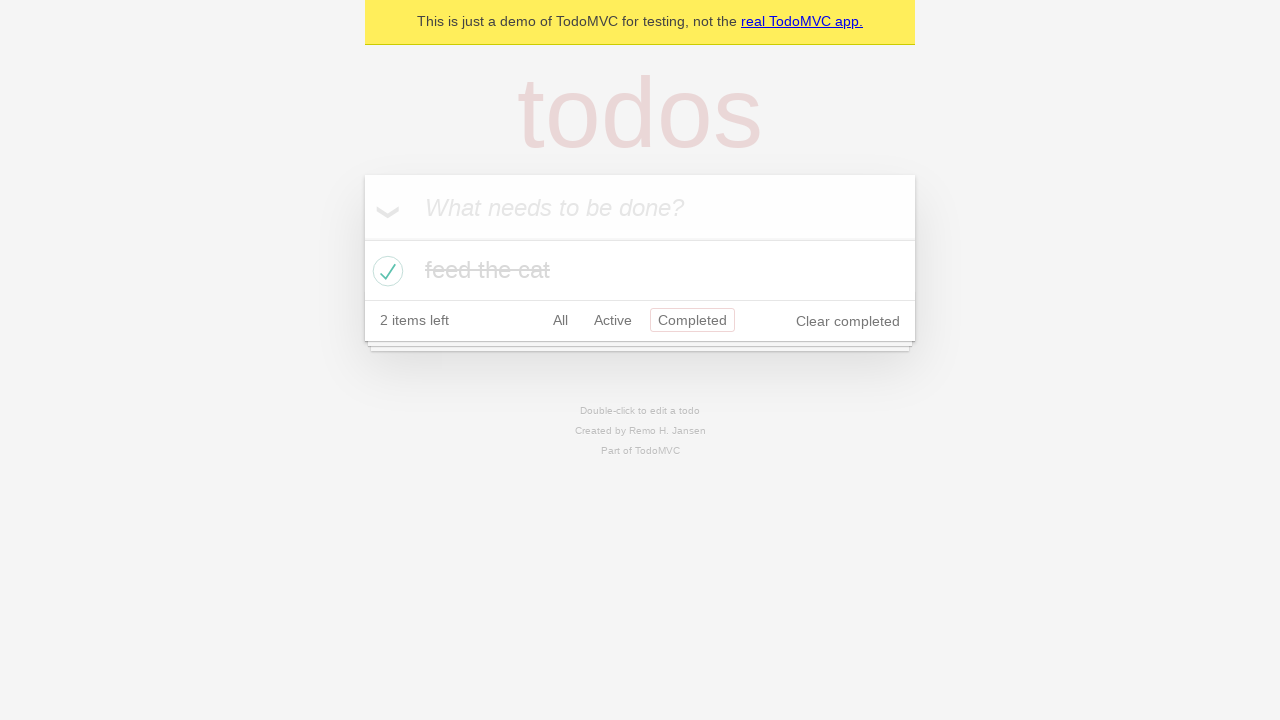